Tests React Semantic UI dropdown by selecting different names from a selection dropdown

Starting URL: https://react.semantic-ui.com/maximize/dropdown-example-selection/

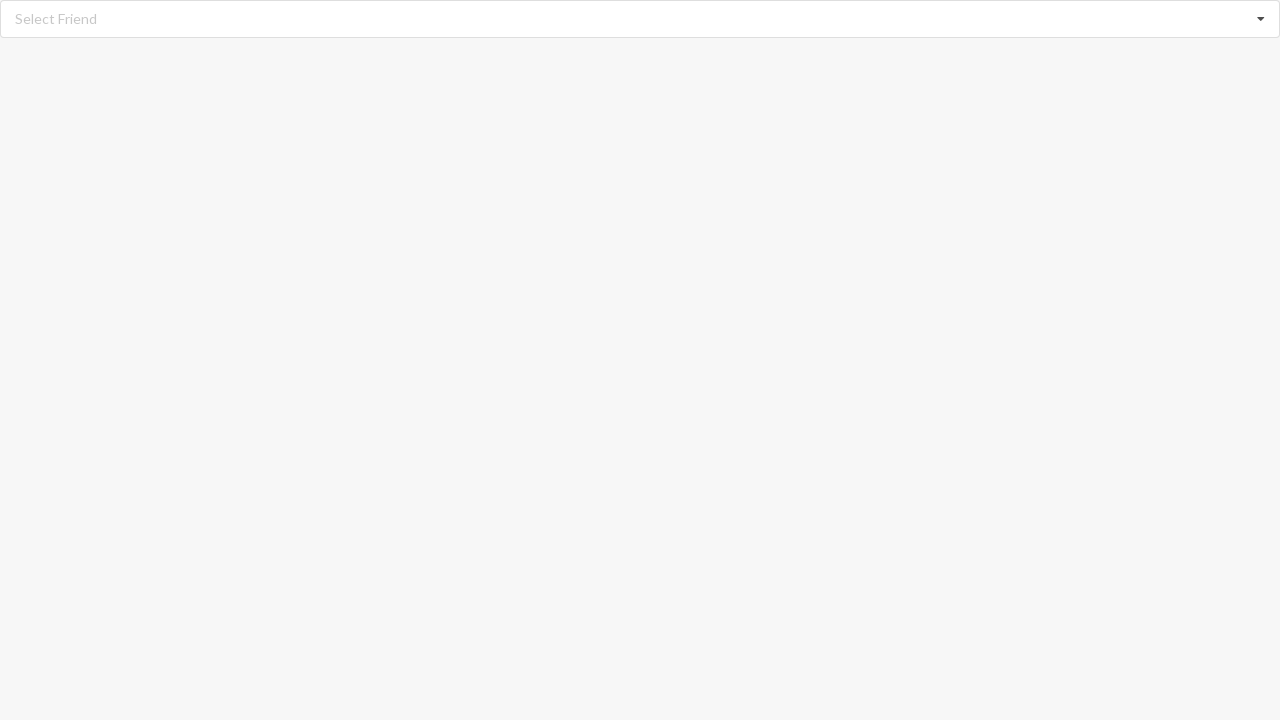

Clicked dropdown to open selection menu at (640, 19) on xpath=//div[@role='listbox']
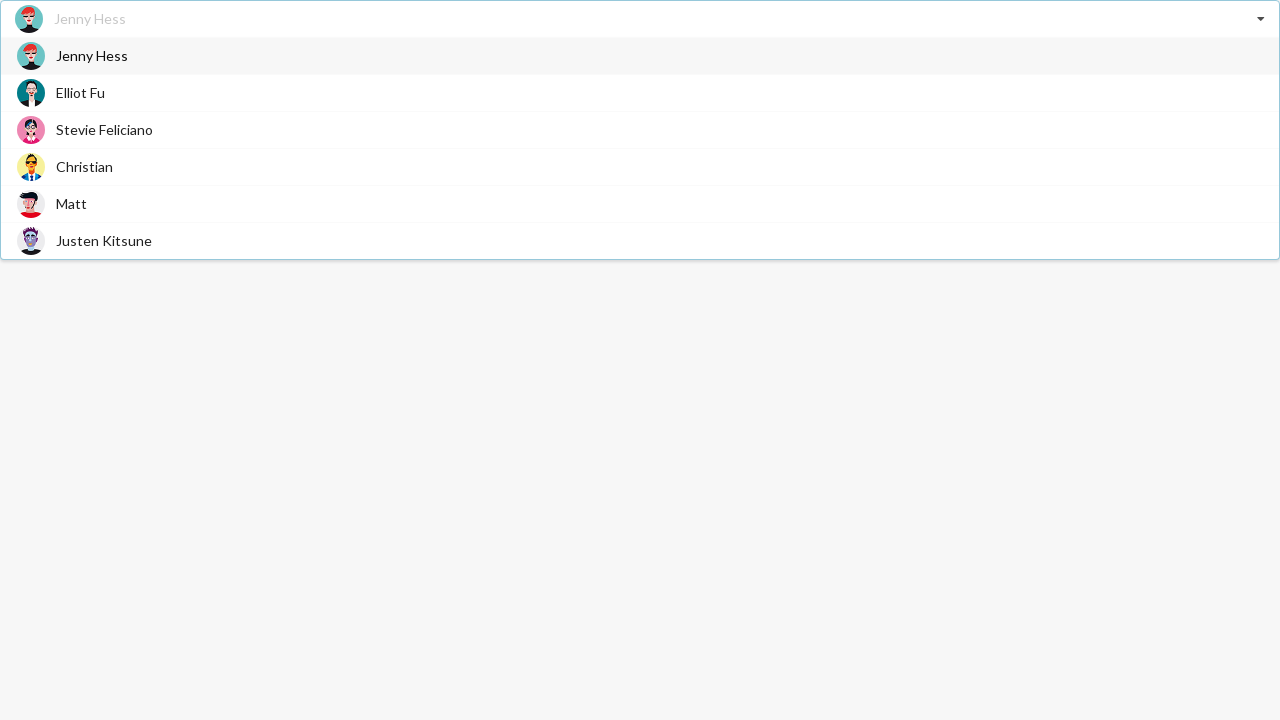

Dropdown menu appeared with visible options
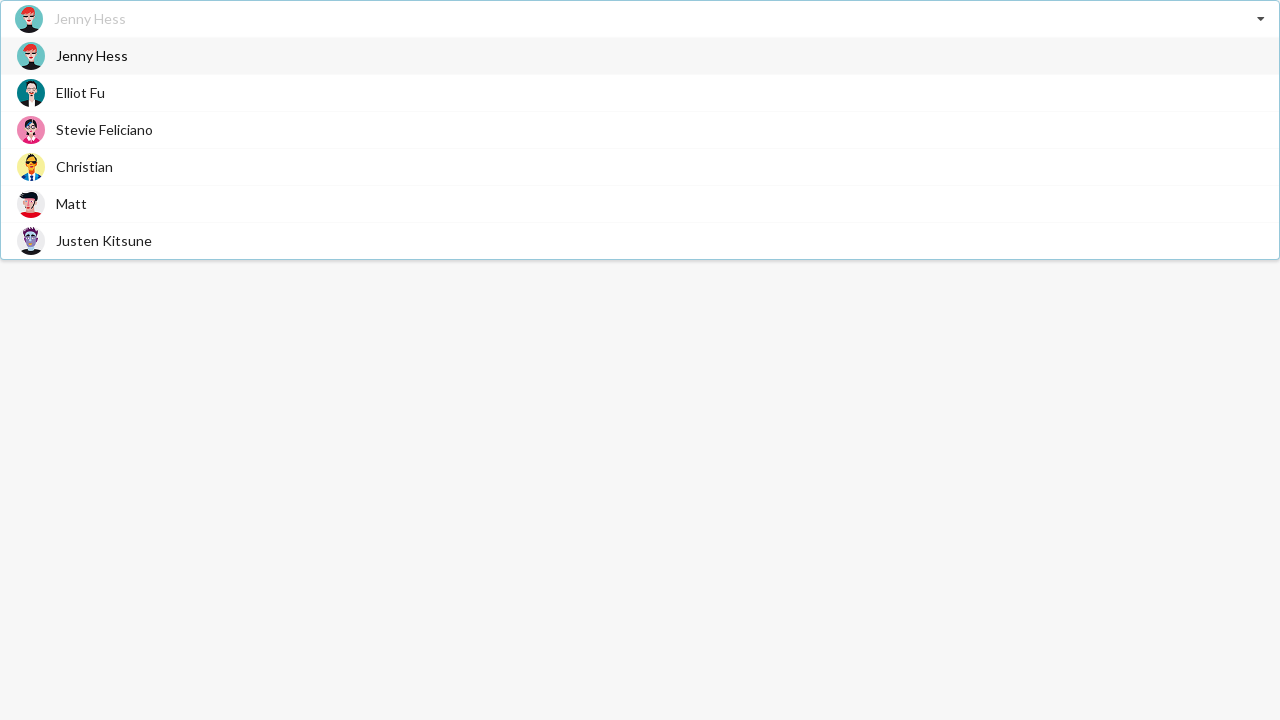

Selected 'Elliot Fu' from dropdown at (80, 92) on xpath=//div[contains(@class, 'visible menu transition')]//span[text()='Elliot Fu
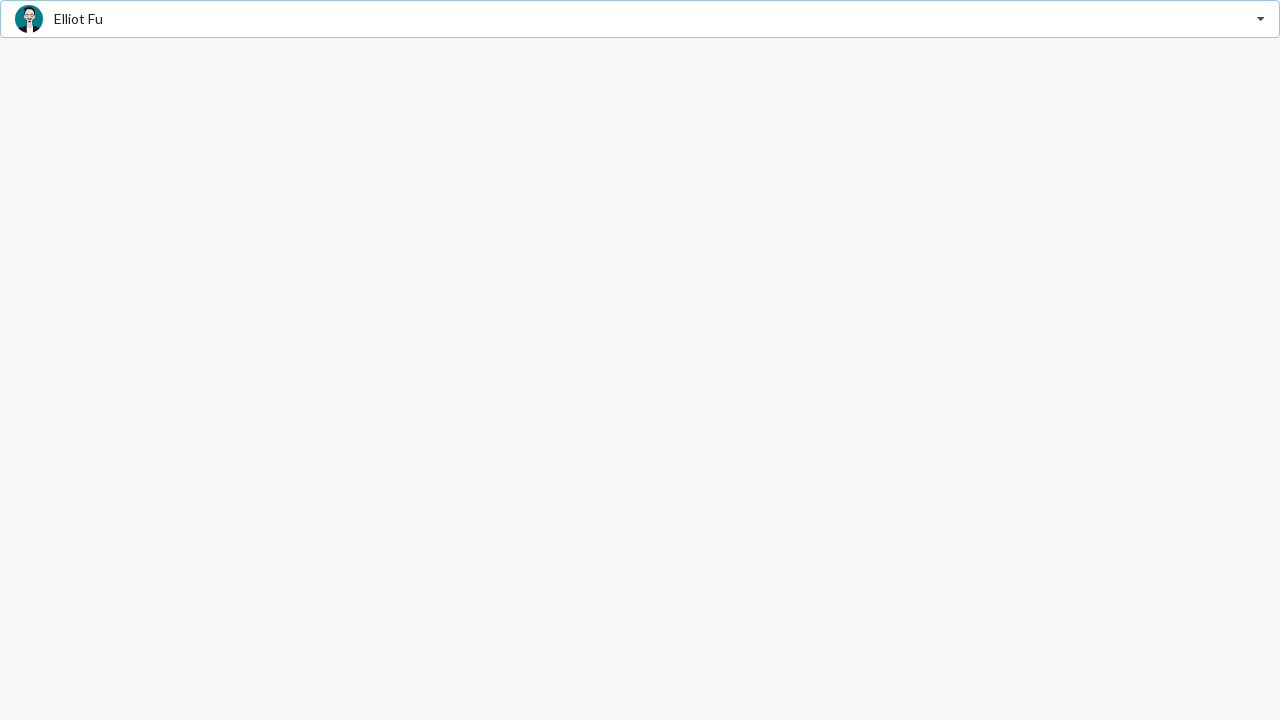

Clicked dropdown to open selection menu at (640, 19) on xpath=//div[@role='listbox']
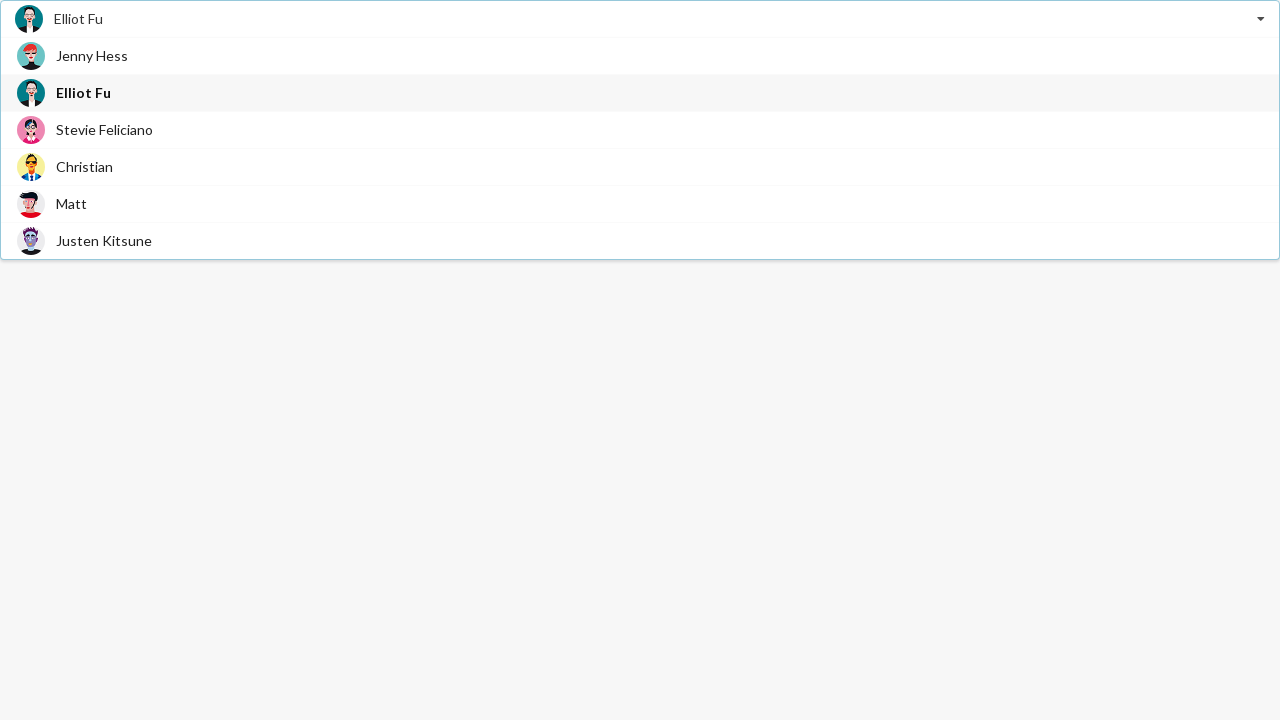

Dropdown menu appeared with visible options
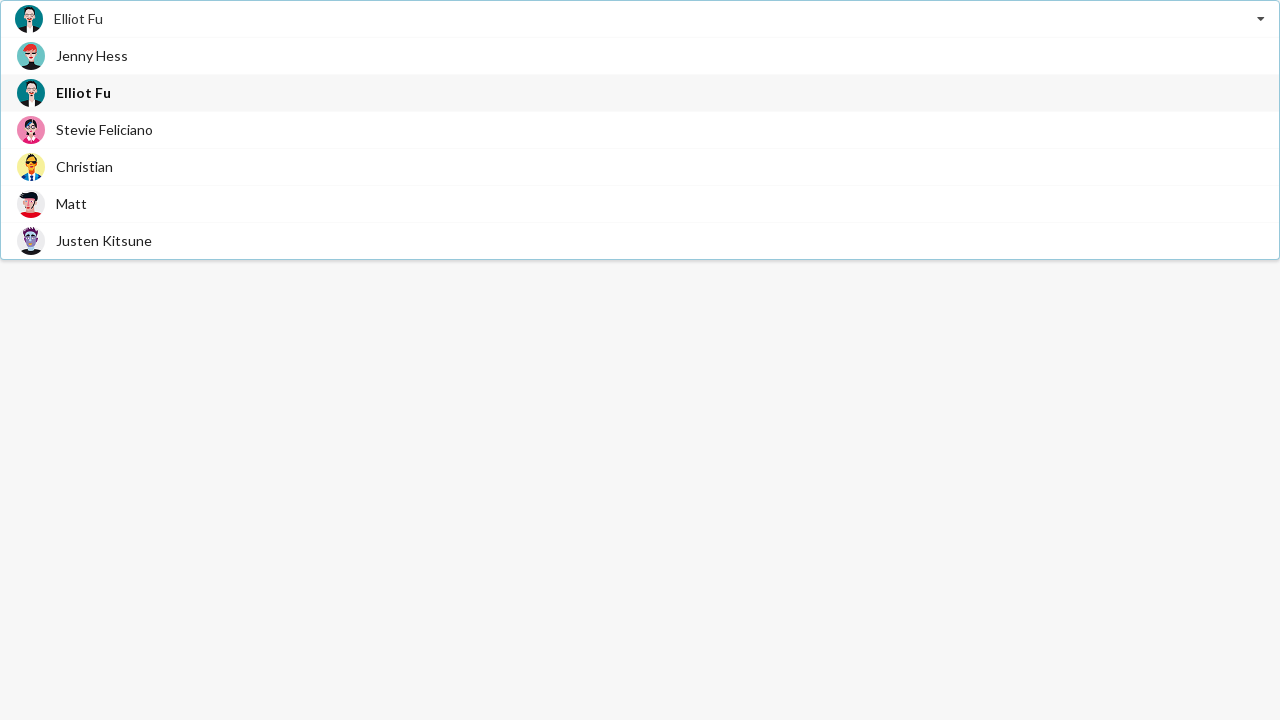

Selected 'Matt' from dropdown at (72, 204) on xpath=//div[contains(@class, 'visible menu transition')]//span[text()='Matt']
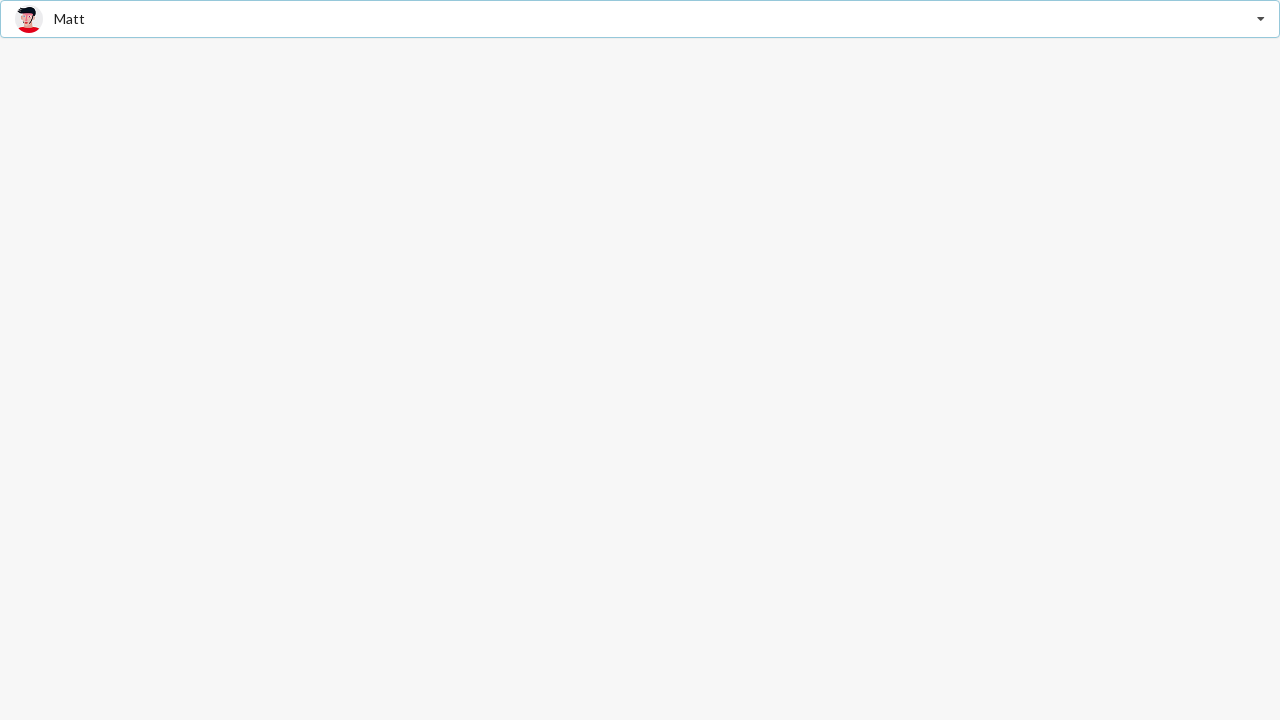

Clicked dropdown to open selection menu at (640, 19) on xpath=//div[@role='listbox']
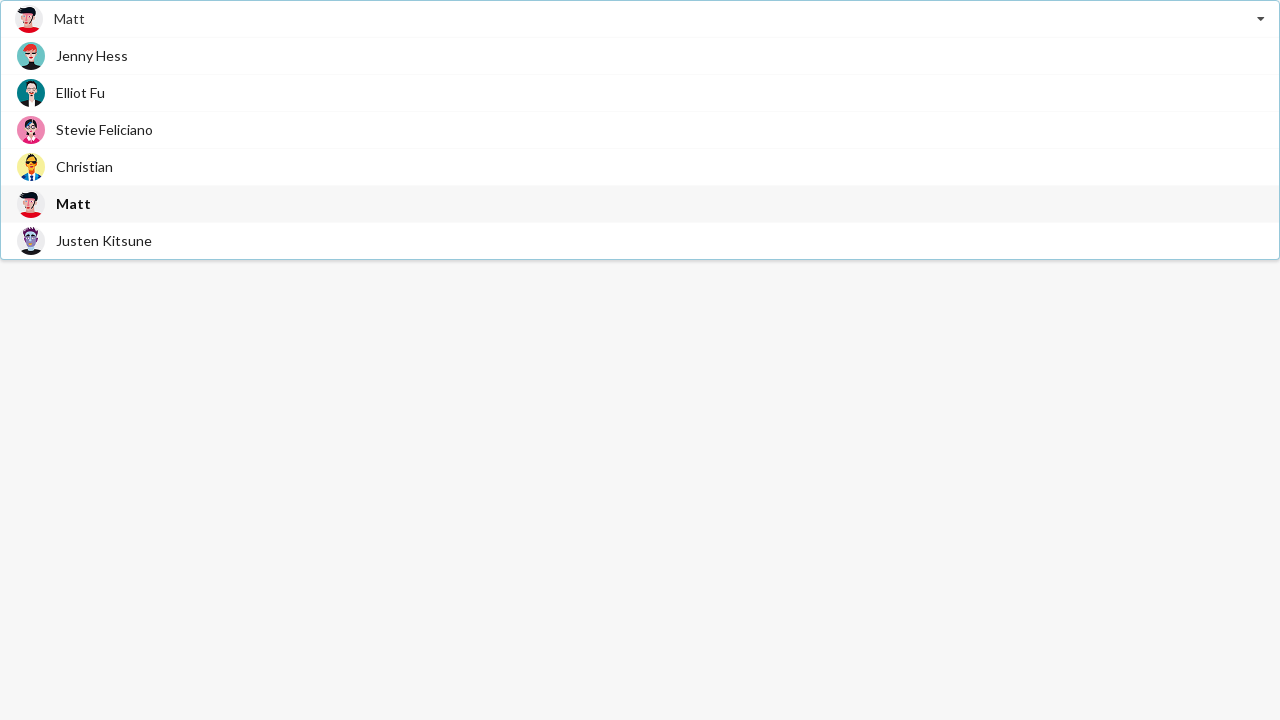

Dropdown menu appeared with visible options
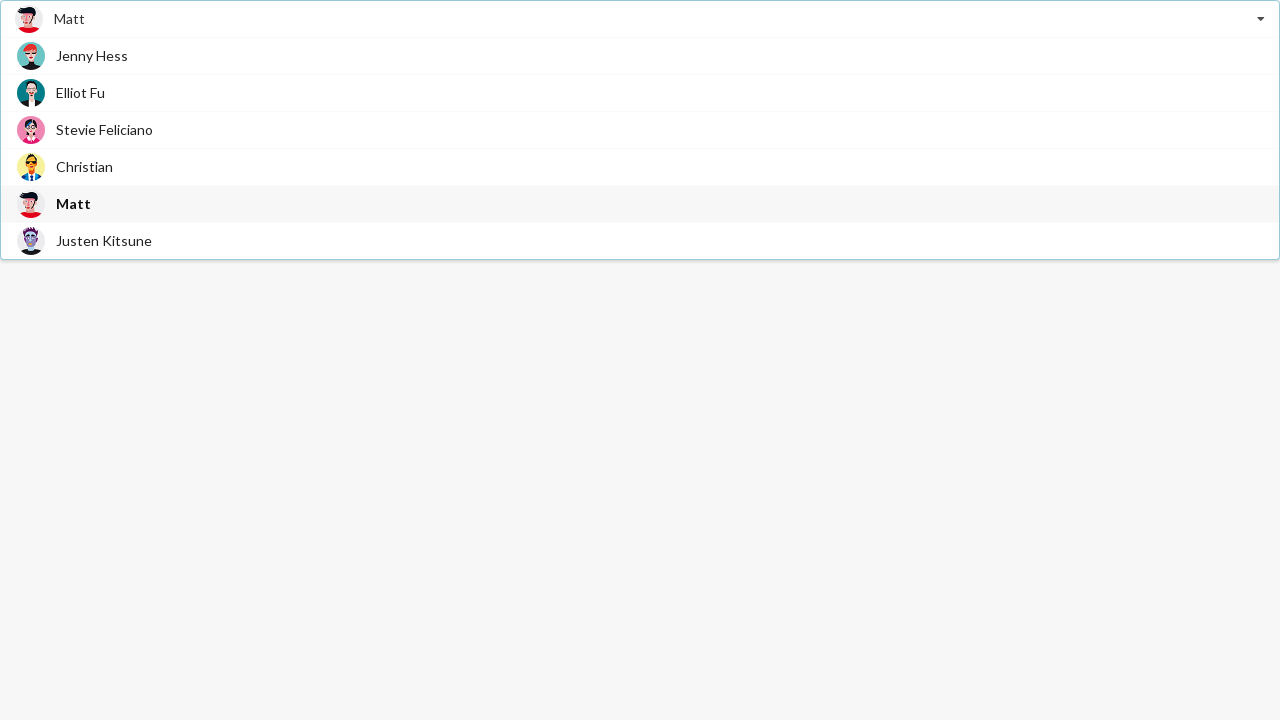

Selected 'Stevie Feliciano' from dropdown at (104, 130) on xpath=//div[contains(@class, 'visible menu transition')]//span[text()='Stevie Fe
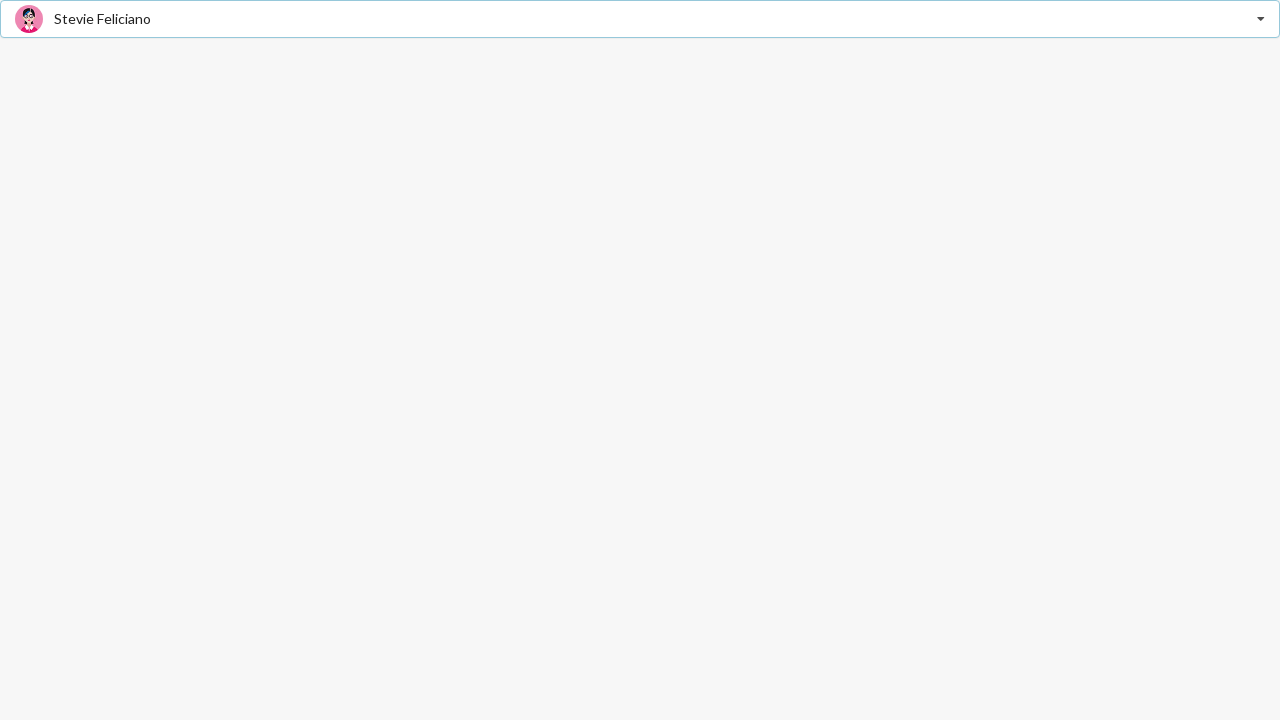

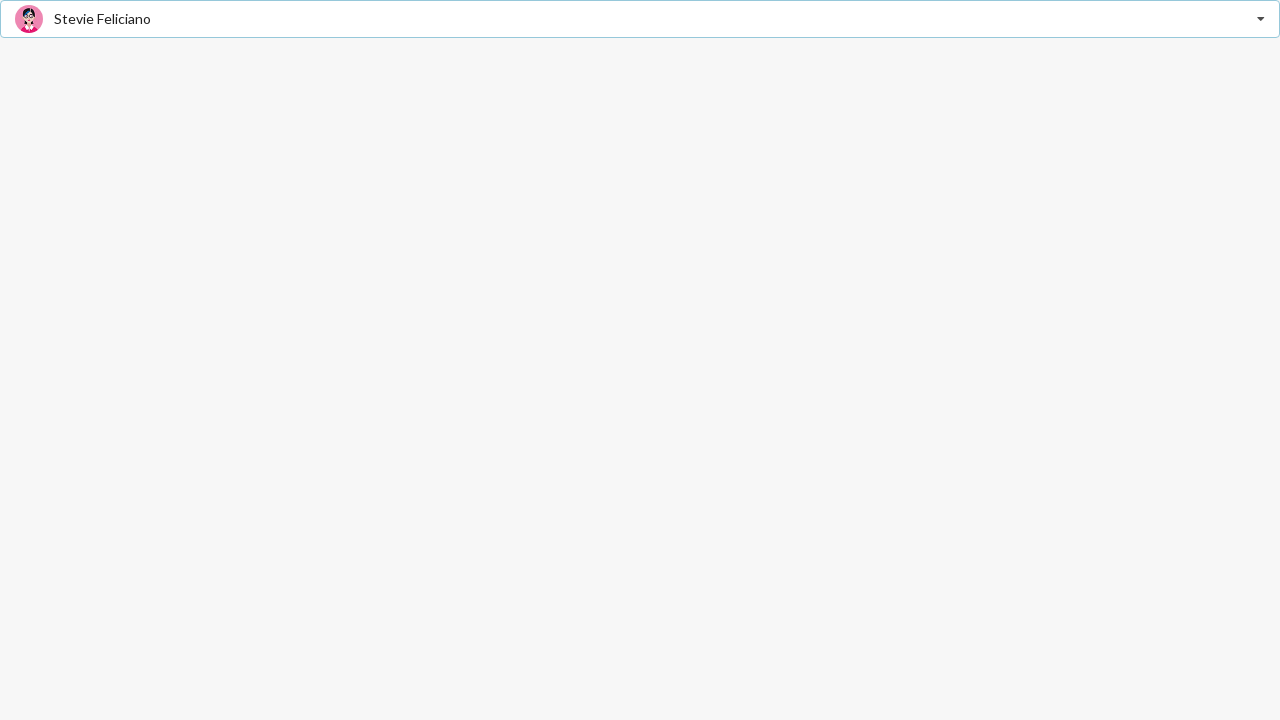